Tests displaying all todo items after filtering by clicking the All link

Starting URL: https://demo.playwright.dev/todomvc

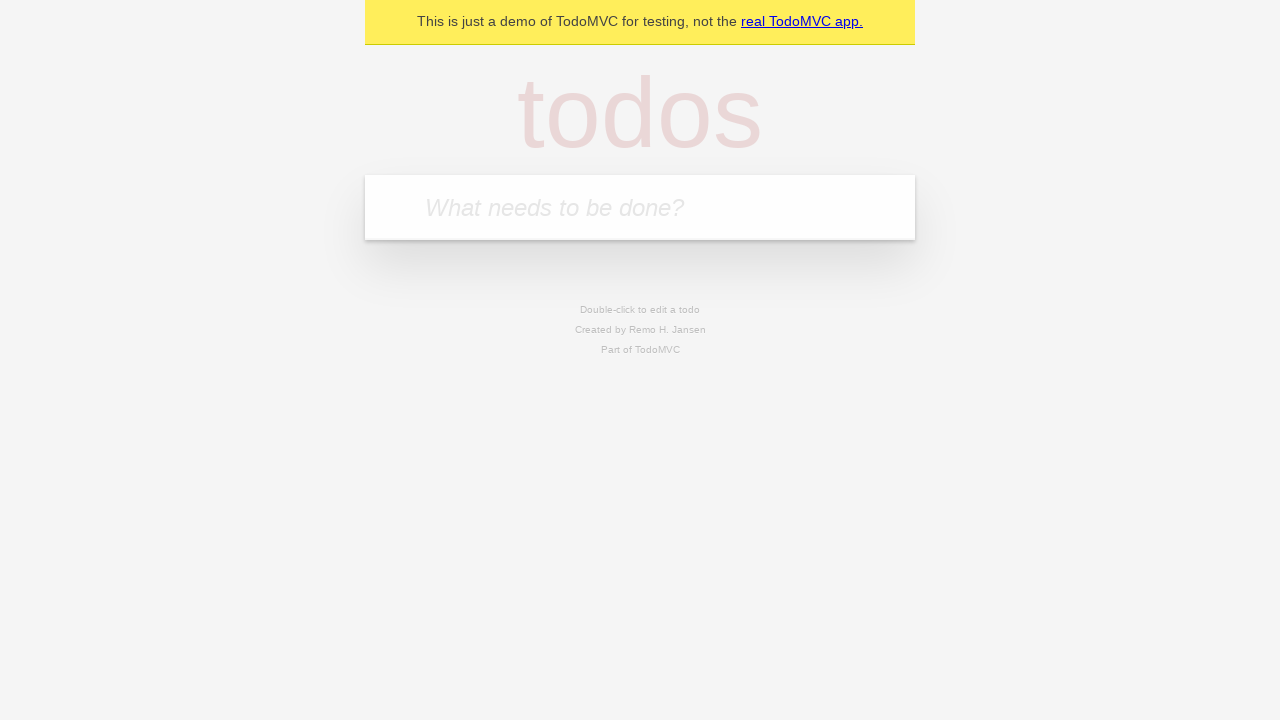

Filled todo input with 'buy some cheese' on internal:attr=[placeholder="What needs to be done?"i]
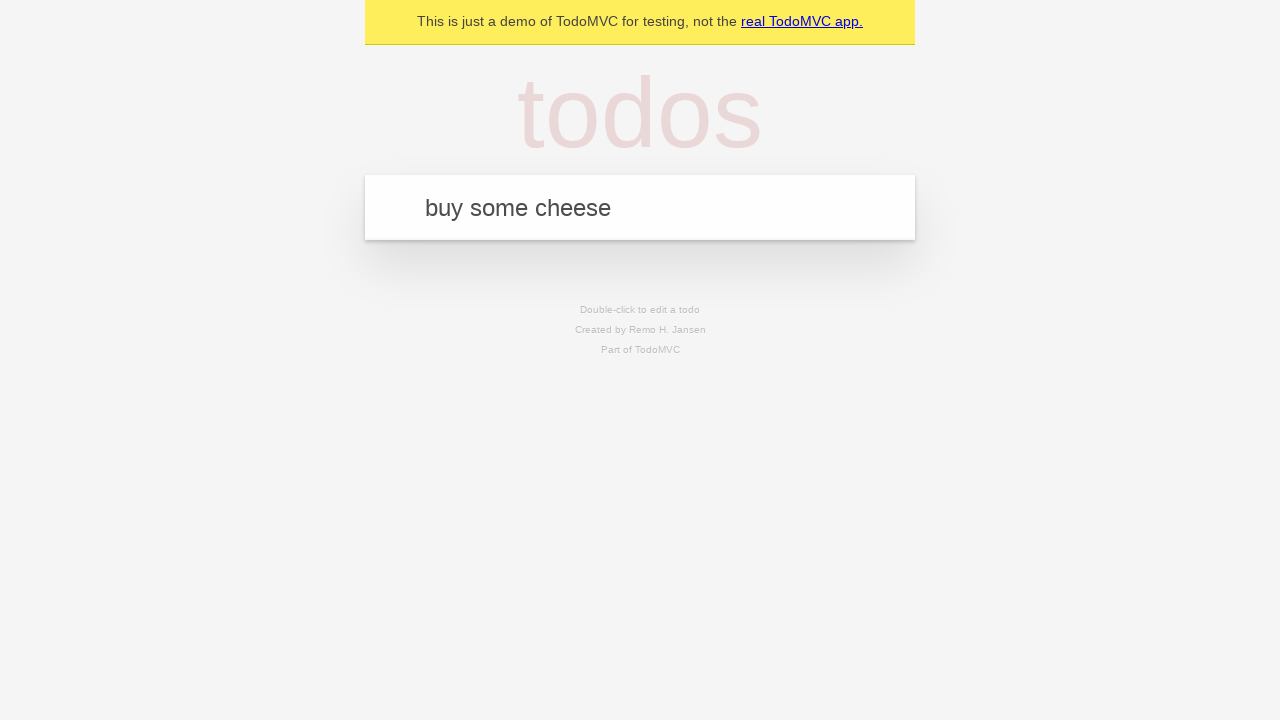

Pressed Enter to add first todo item on internal:attr=[placeholder="What needs to be done?"i]
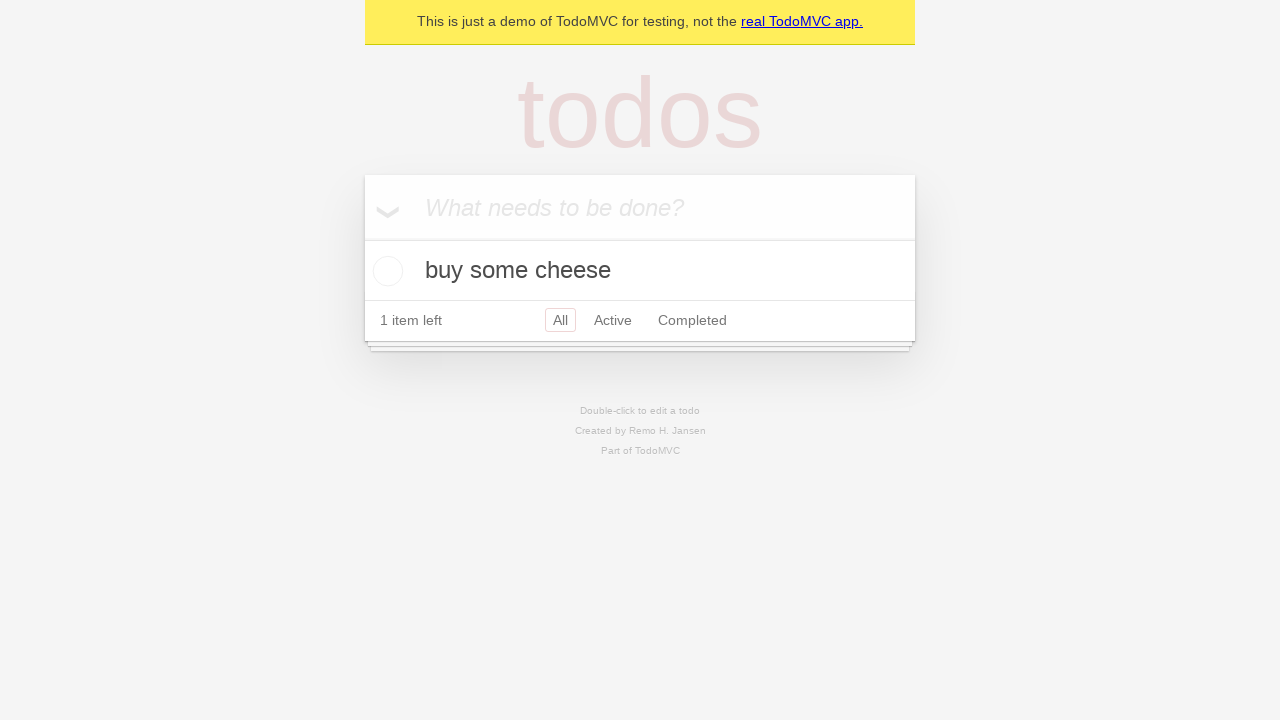

Filled todo input with 'feed the cat' on internal:attr=[placeholder="What needs to be done?"i]
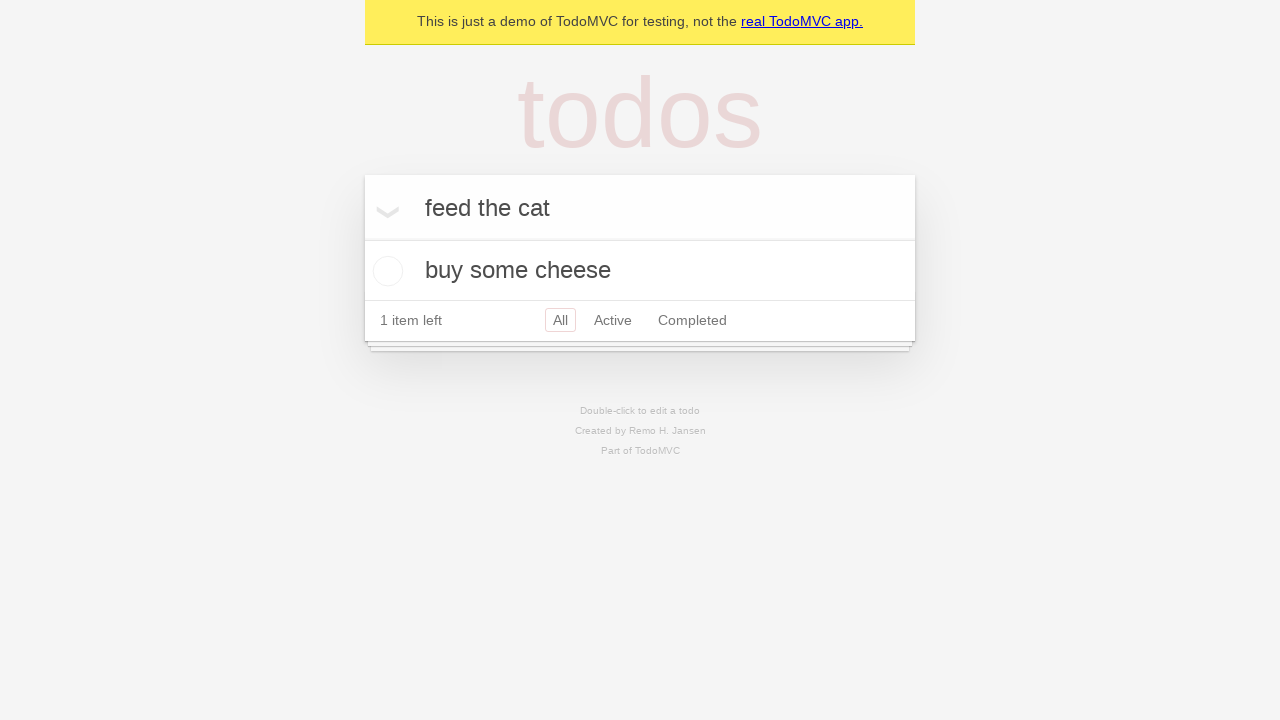

Pressed Enter to add second todo item on internal:attr=[placeholder="What needs to be done?"i]
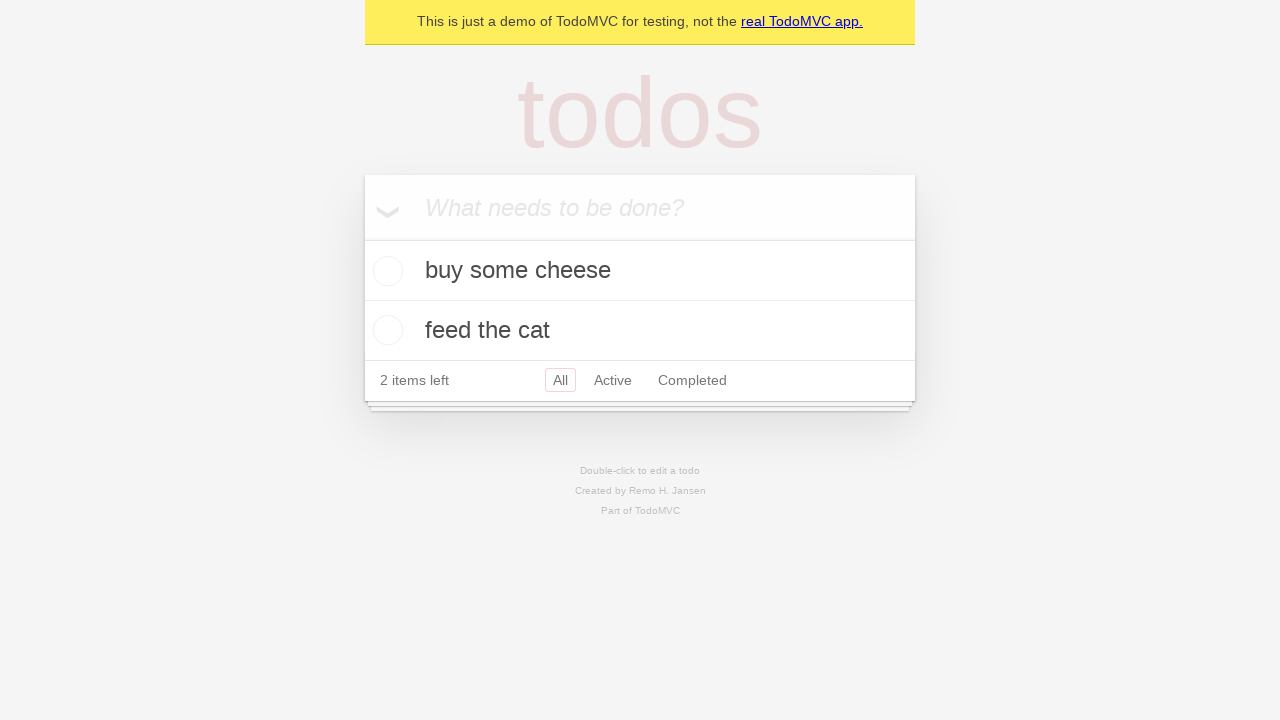

Filled todo input with 'book a doctors appointment' on internal:attr=[placeholder="What needs to be done?"i]
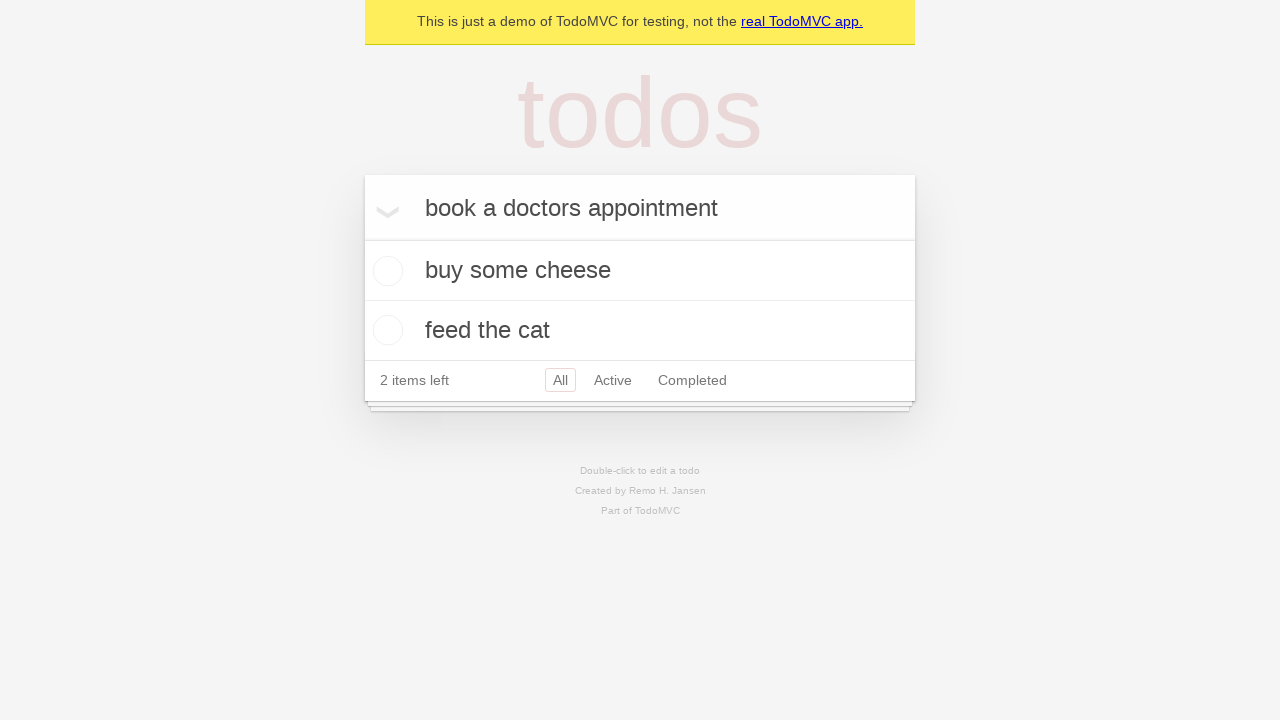

Pressed Enter to add third todo item on internal:attr=[placeholder="What needs to be done?"i]
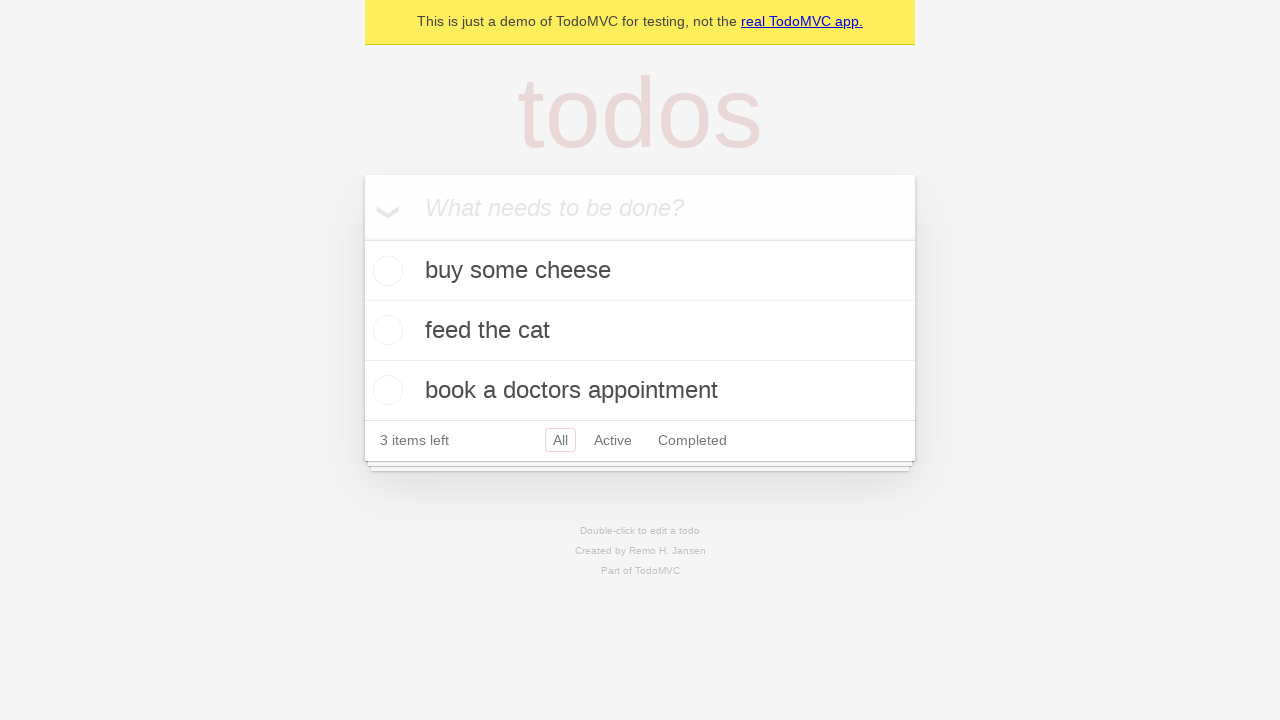

Checked the second todo item 'feed the cat' at (385, 330) on internal:testid=[data-testid="todo-item"s] >> nth=1 >> internal:role=checkbox
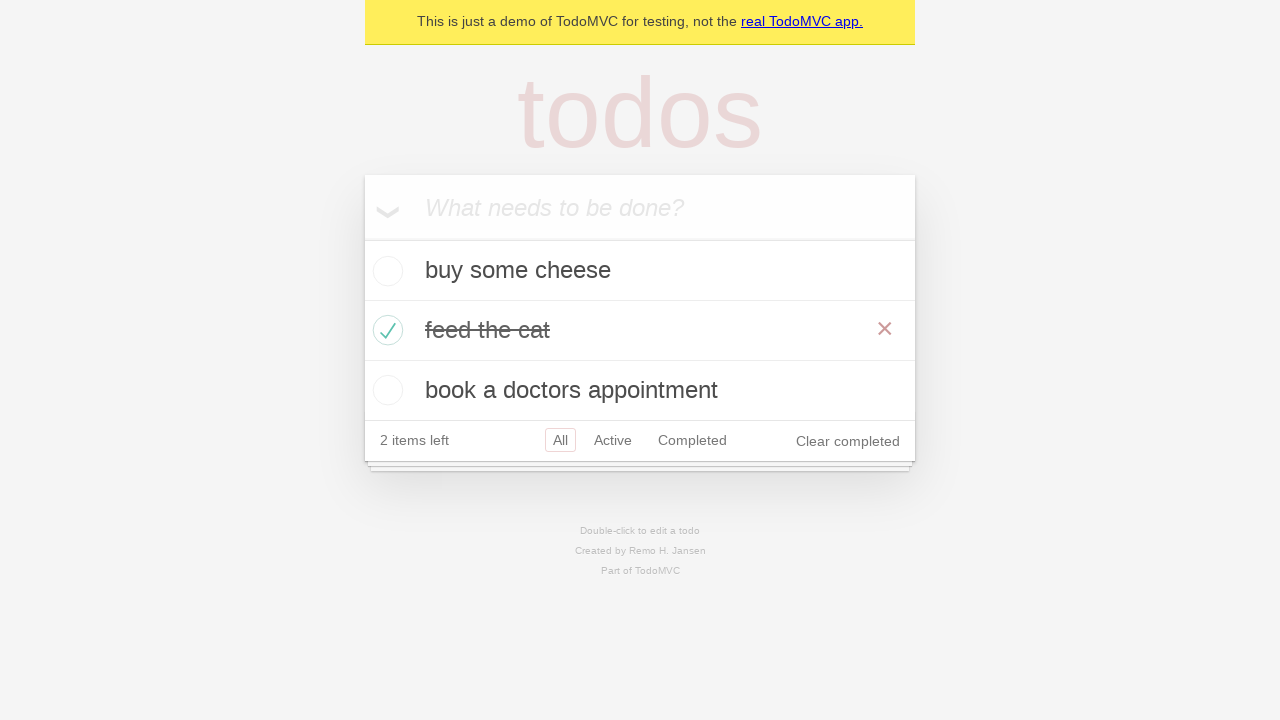

Clicked Active filter to display active items at (613, 440) on internal:role=link[name="Active"i]
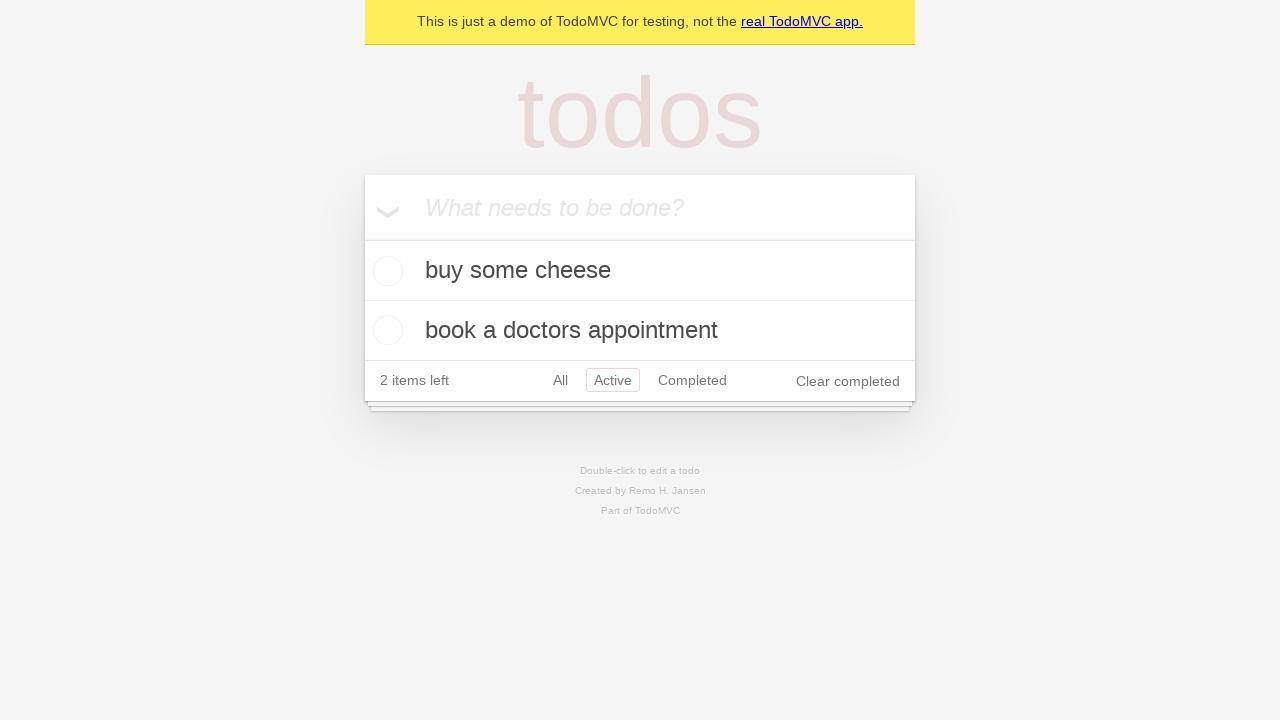

Clicked Completed filter to display completed items at (692, 380) on internal:role=link[name="Completed"i]
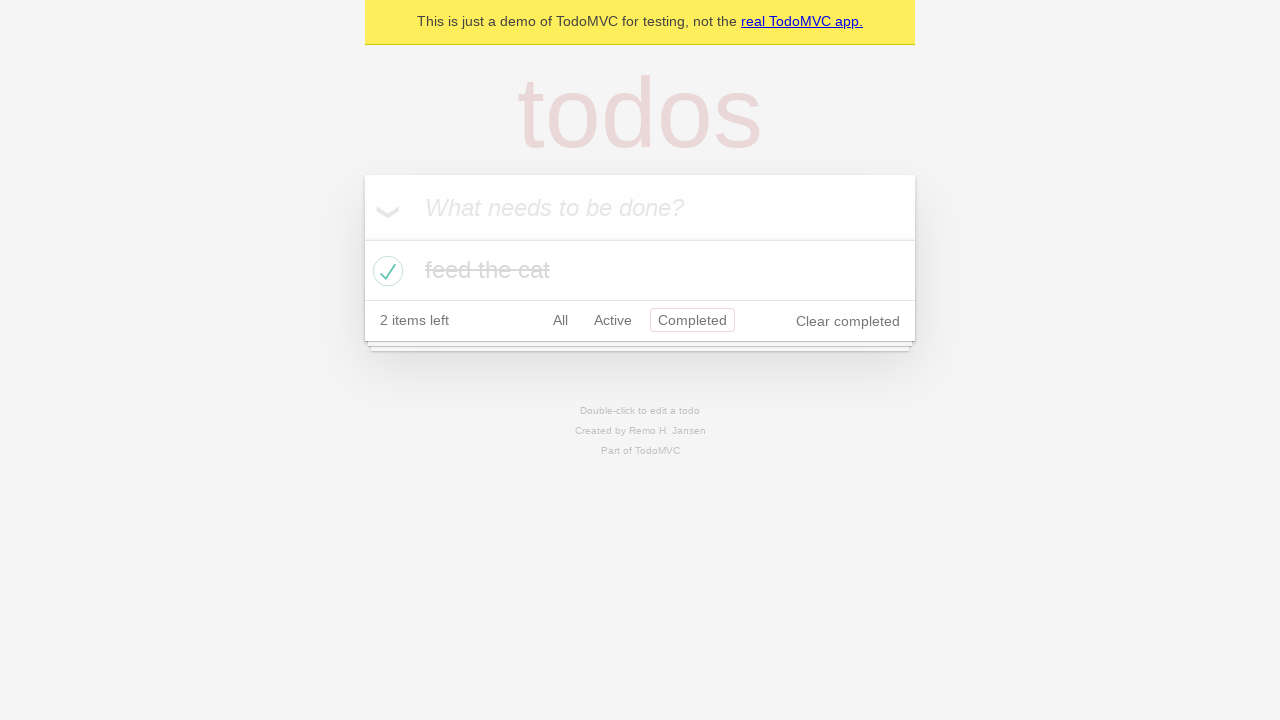

Clicked All filter to display all todo items at (560, 320) on internal:role=link[name="All"i]
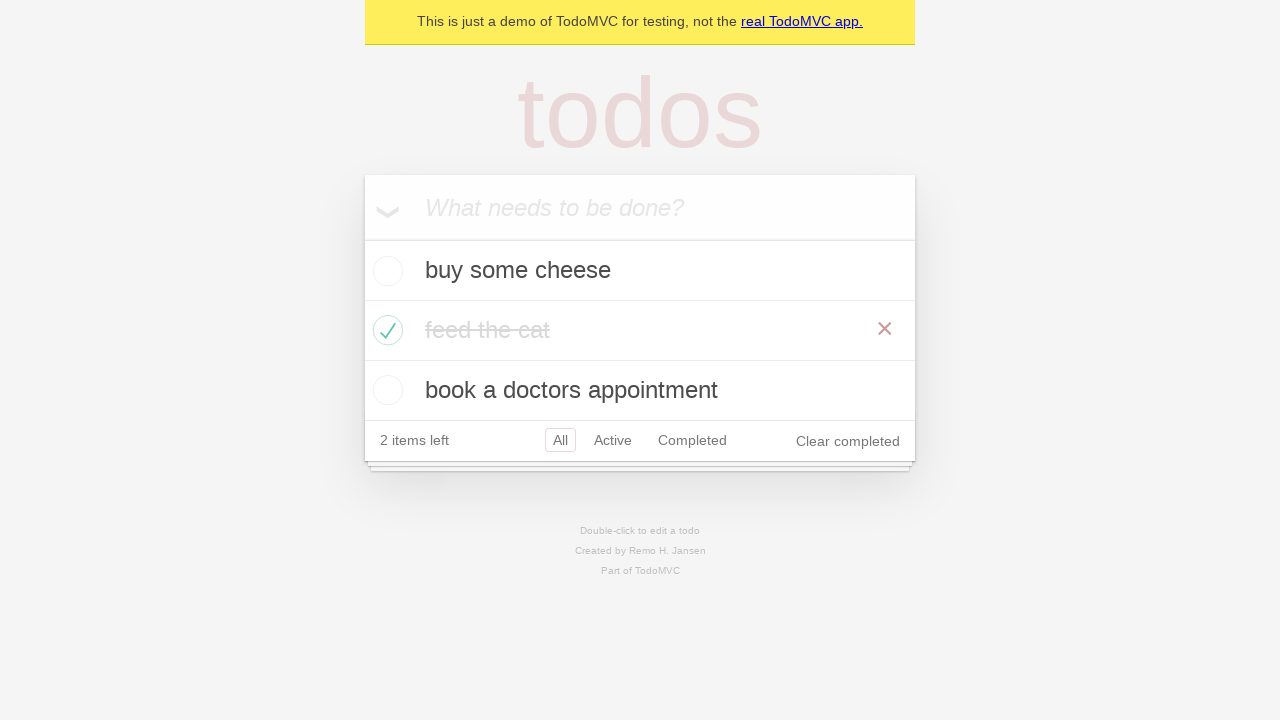

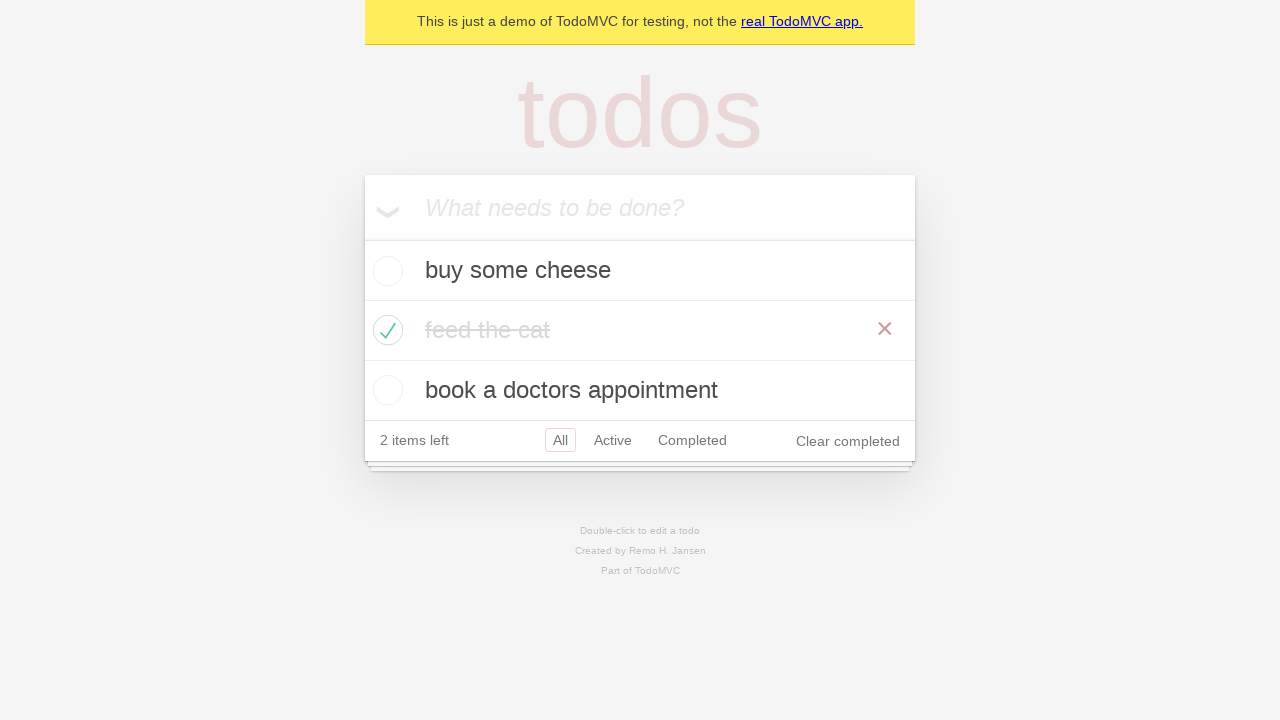